Tests the toggle all functionality to mark all todos as complete and then as active

Starting URL: https://todomvc.com/examples/react/dist/

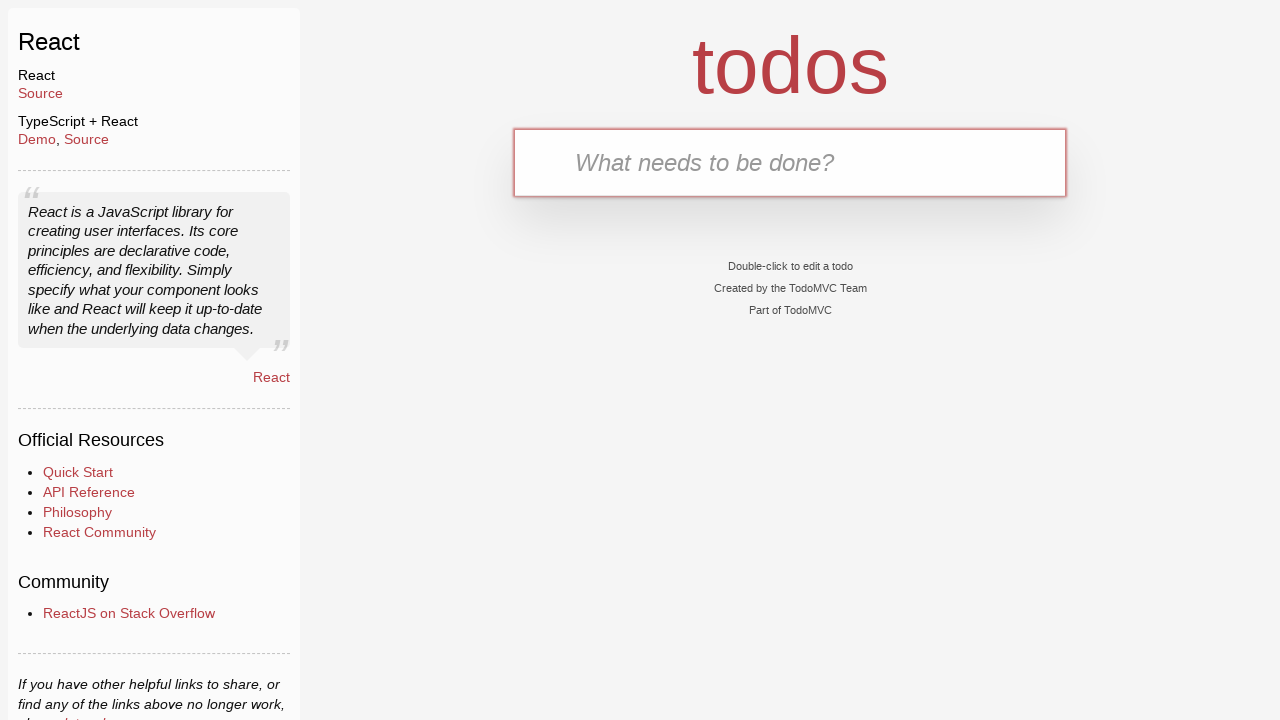

Filled new todo field with 'Todo 1' on .new-todo
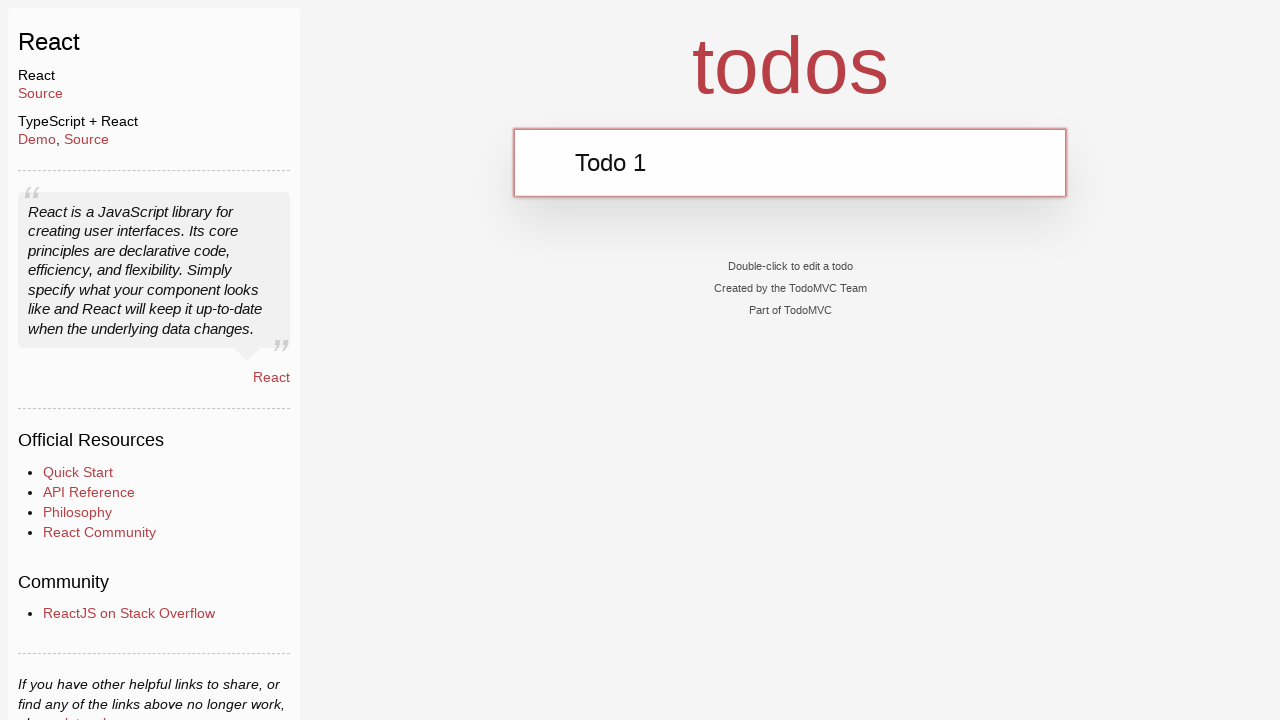

Pressed Enter to add 'Todo 1' on .new-todo
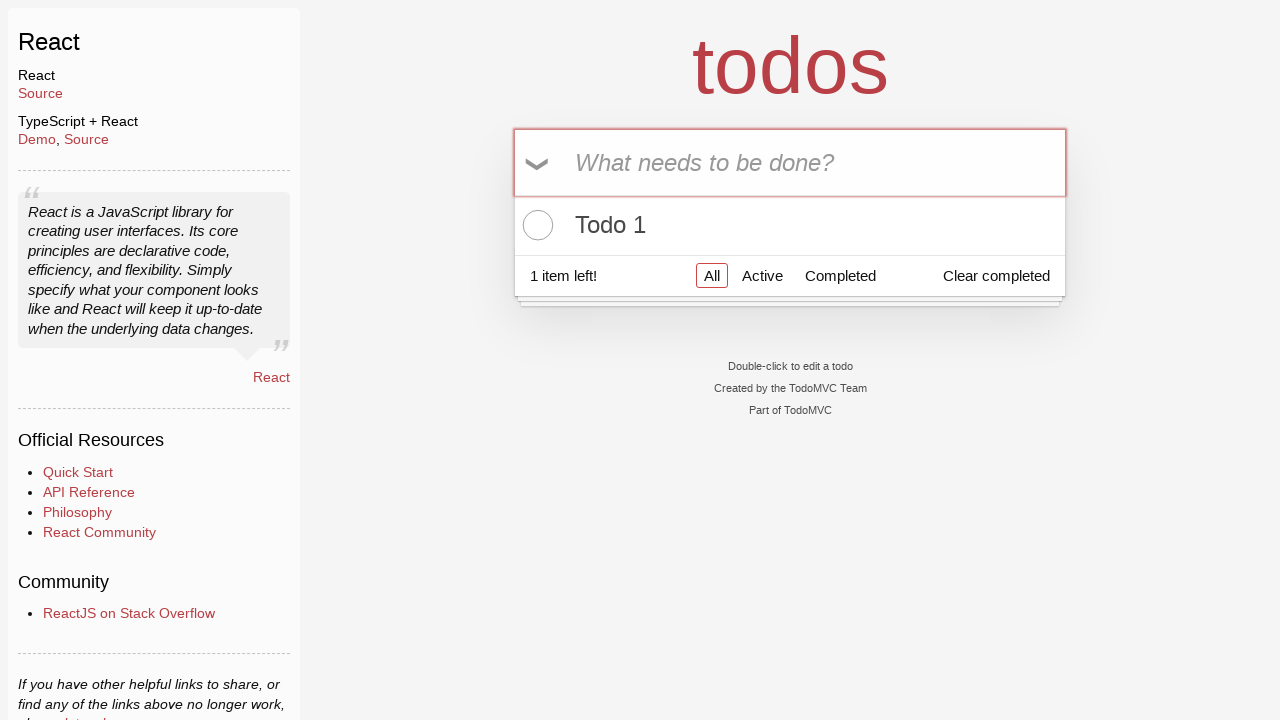

Filled new todo field with 'Todo 2' on .new-todo
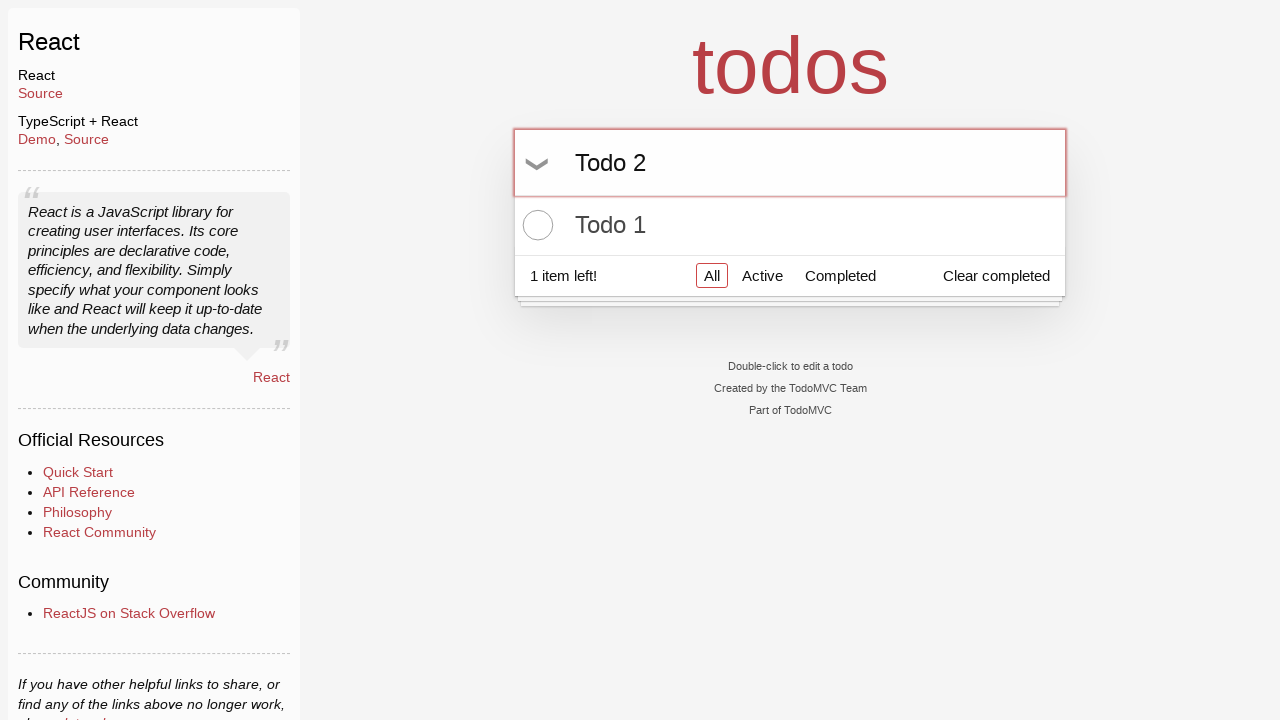

Pressed Enter to add 'Todo 2' on .new-todo
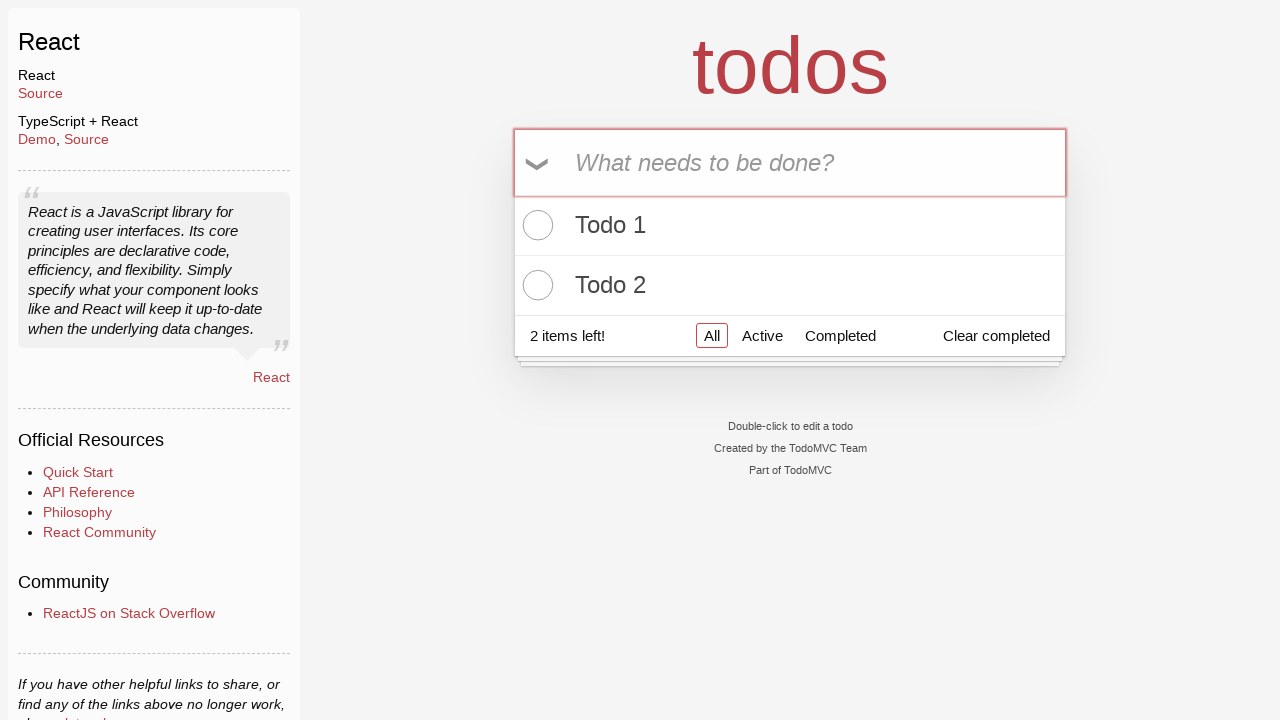

Filled new todo field with 'Todo 3' on .new-todo
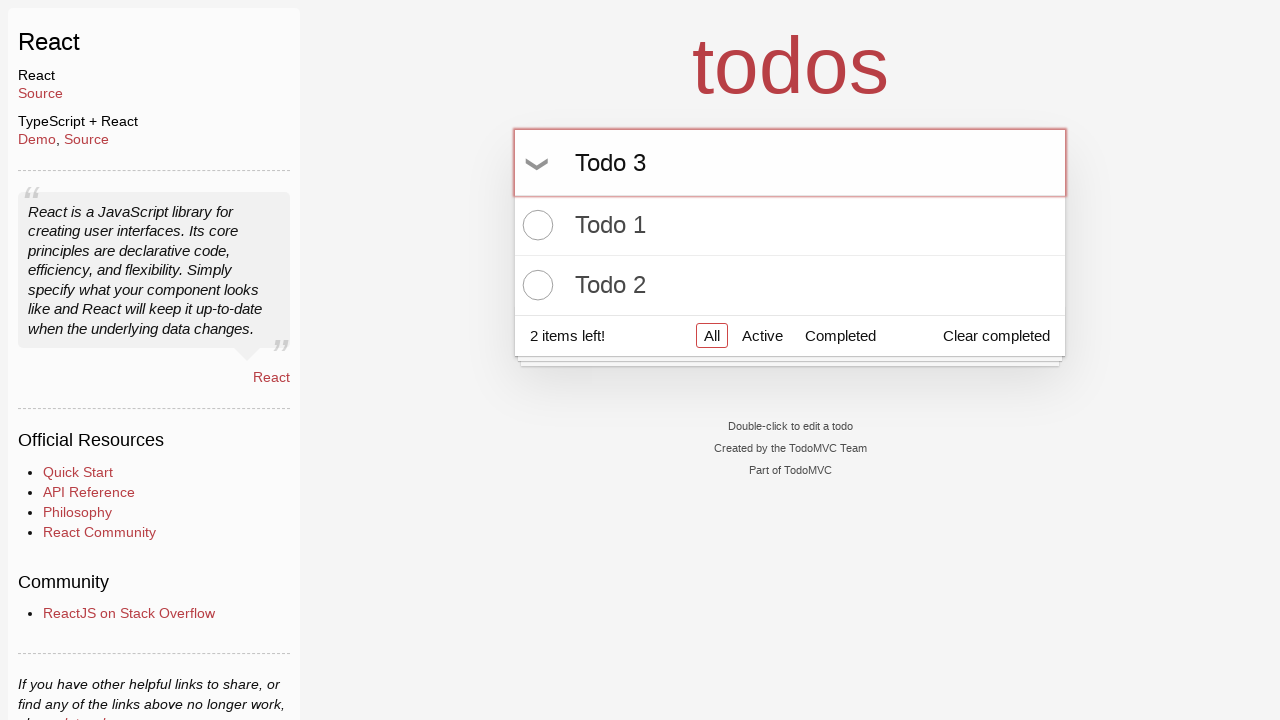

Pressed Enter to add 'Todo 3' on .new-todo
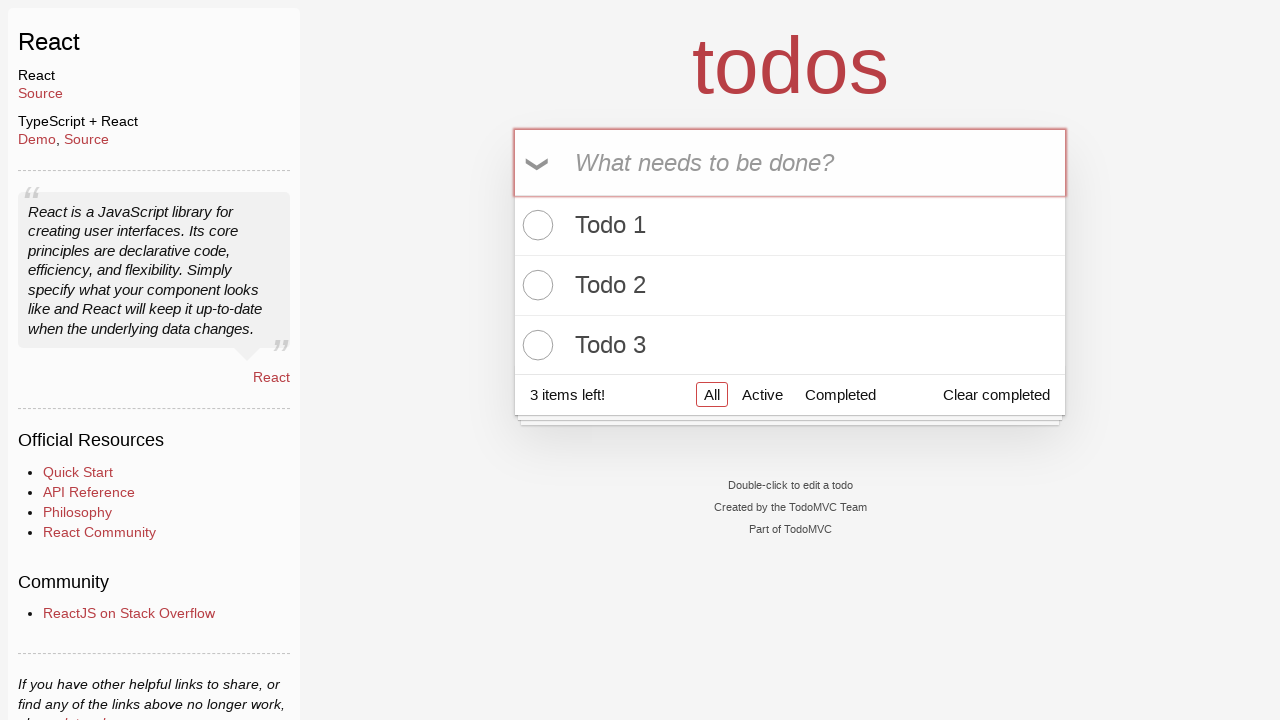

Clicked toggle-all button to mark all todos as completed at (539, 163) on .toggle-all
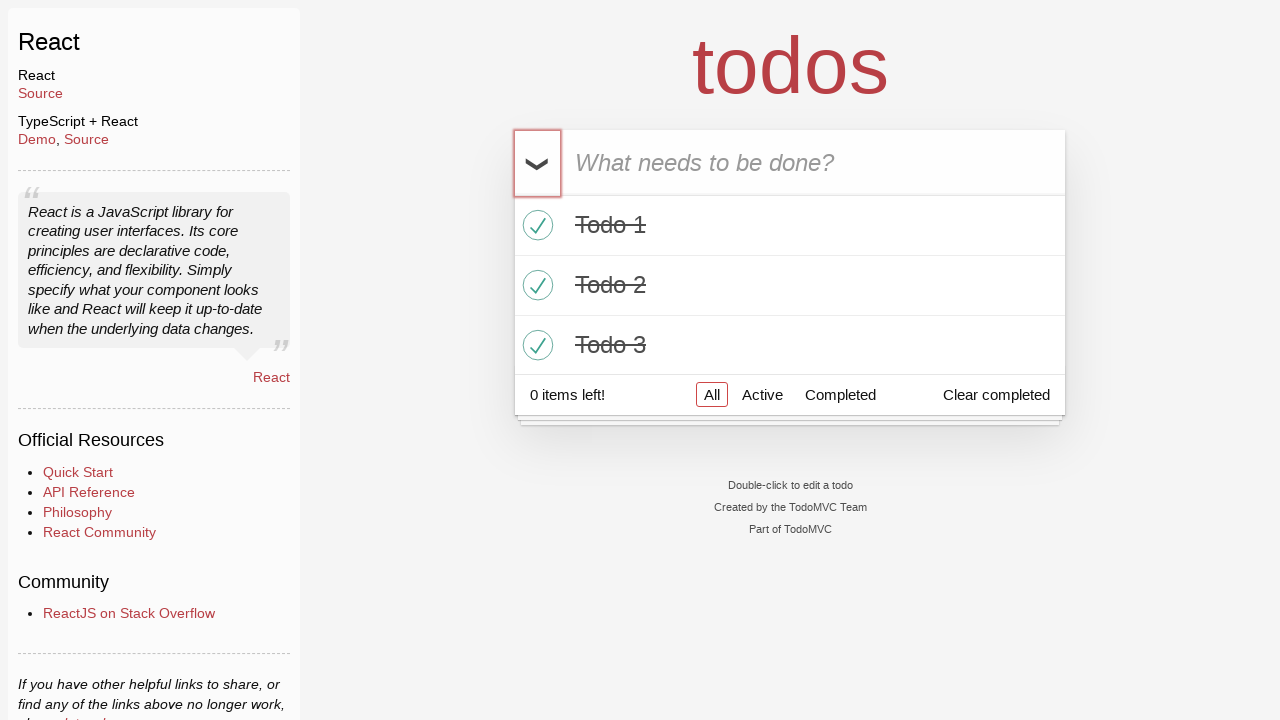

Verified all todos are marked as completed
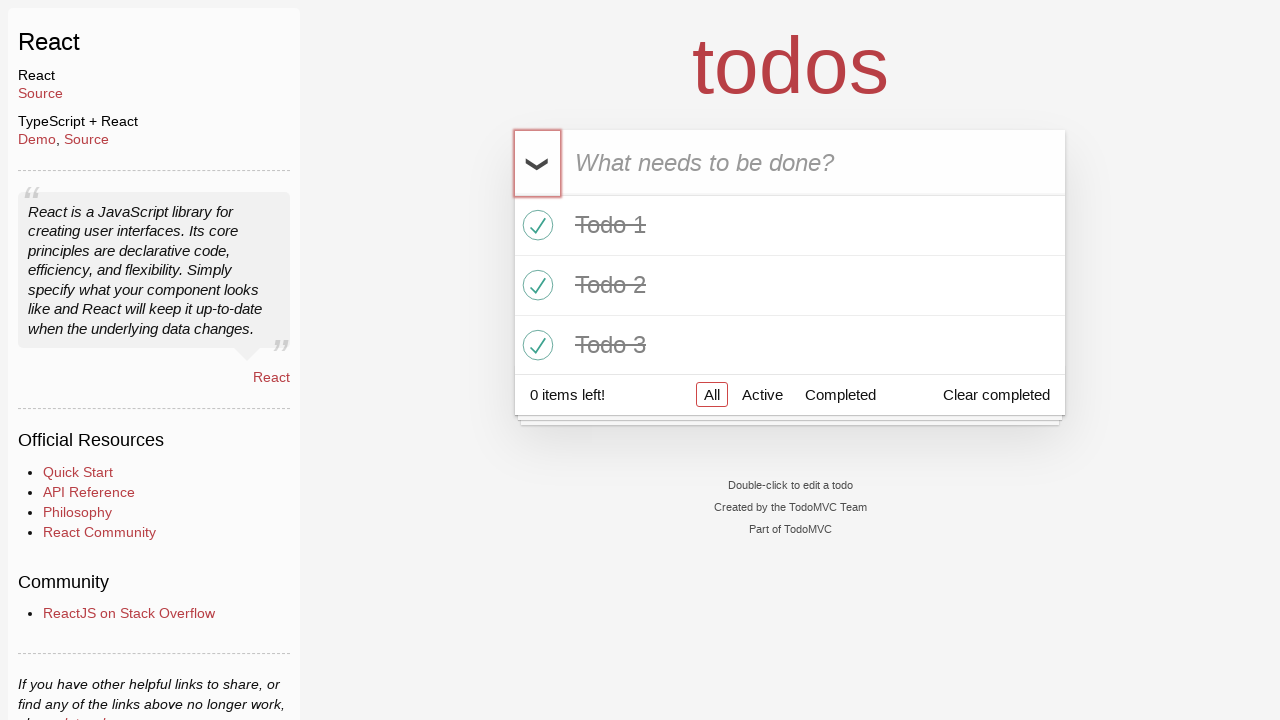

Clicked toggle-all button to uncheck all todos at (539, 163) on .toggle-all
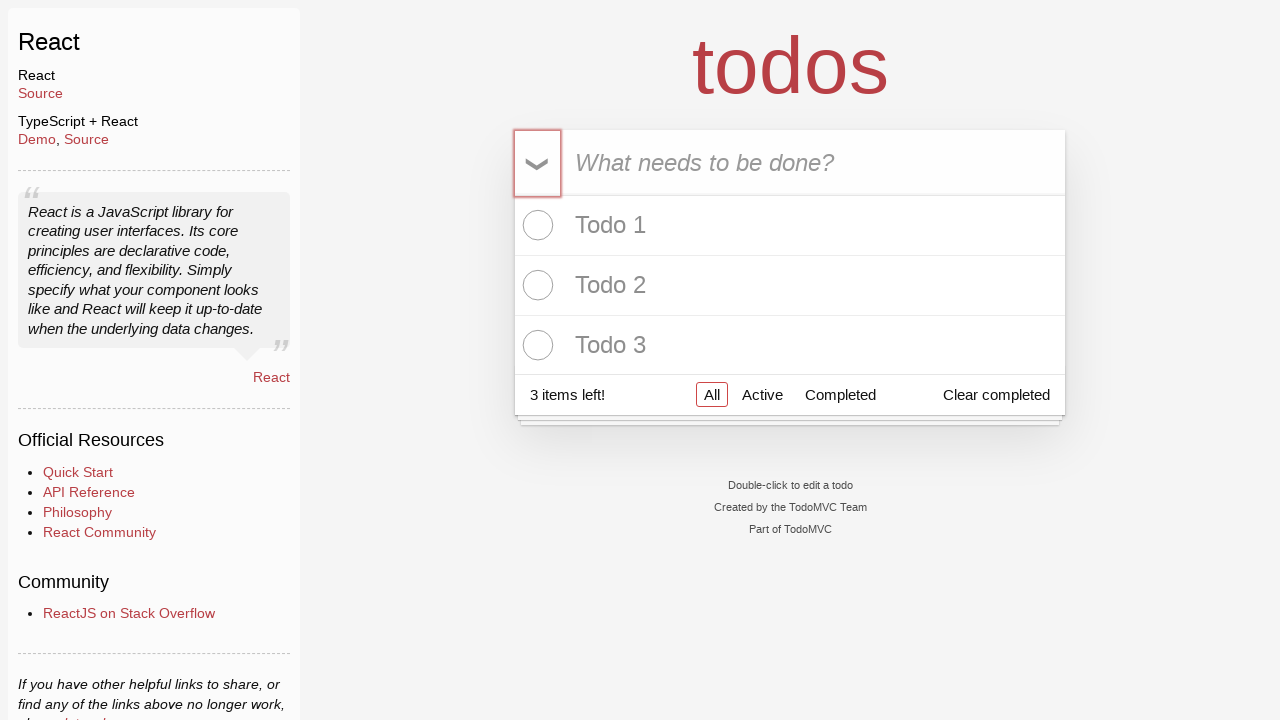

Verified all todos are marked as active again
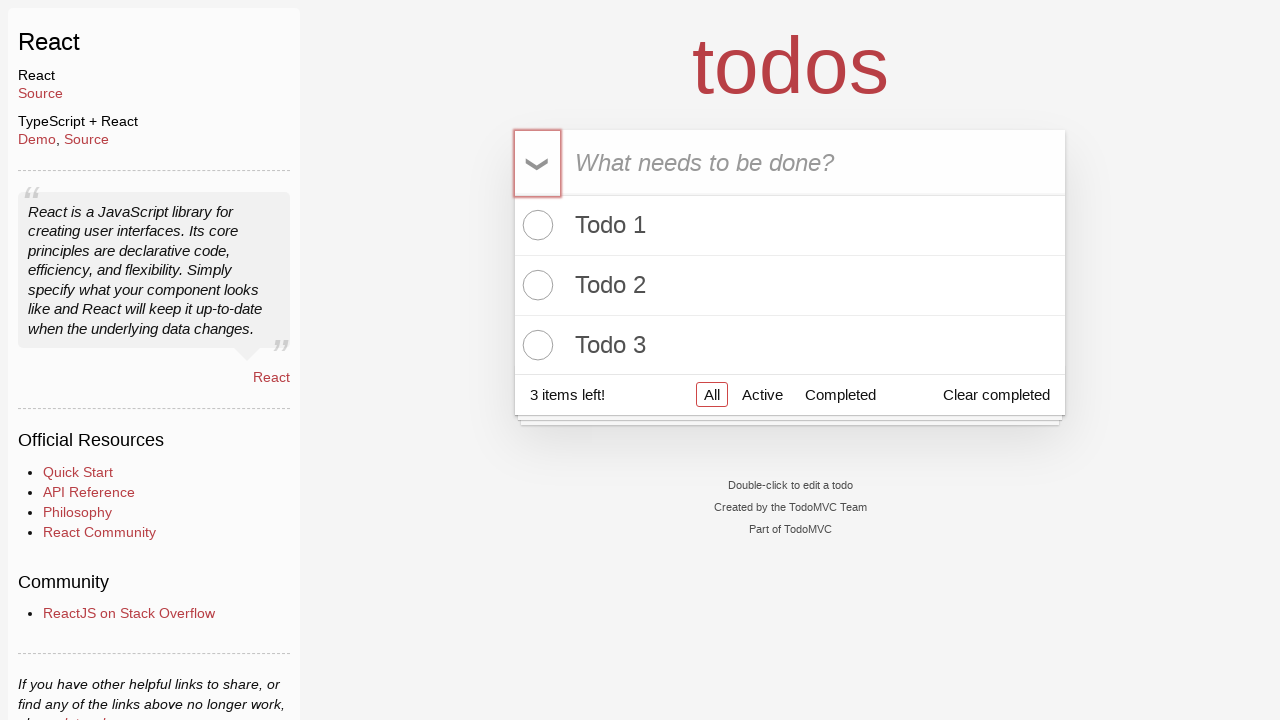

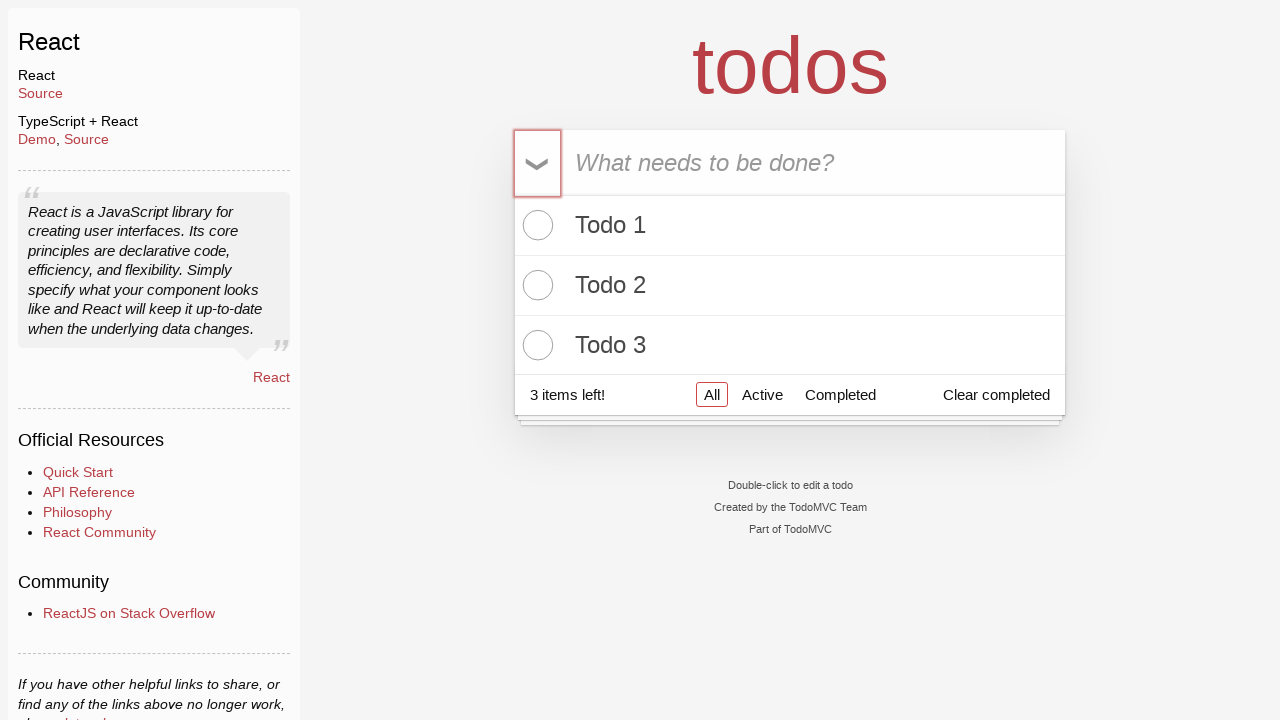